Tests drag and drop functionality on jQueryUI's droppable demo by dragging an element and dropping it onto a target area within an iframe

Starting URL: https://jqueryui.com/droppable/

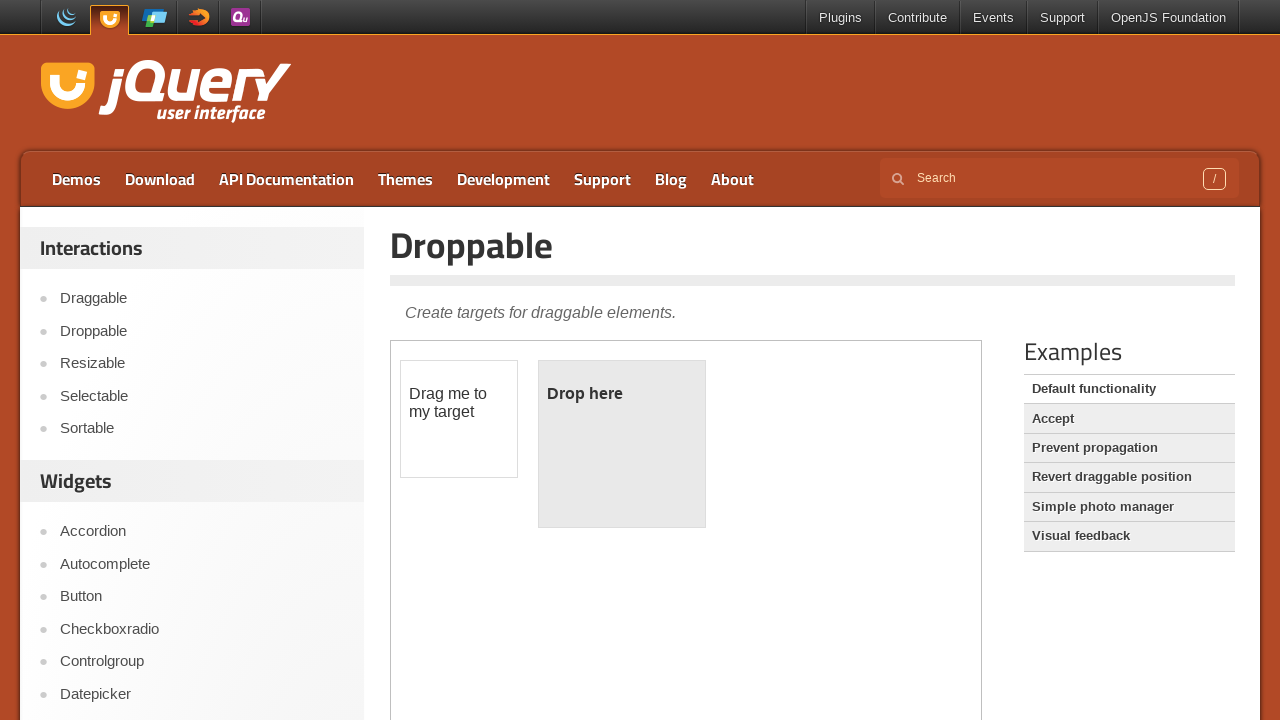

Located iframe containing drag and drop elements
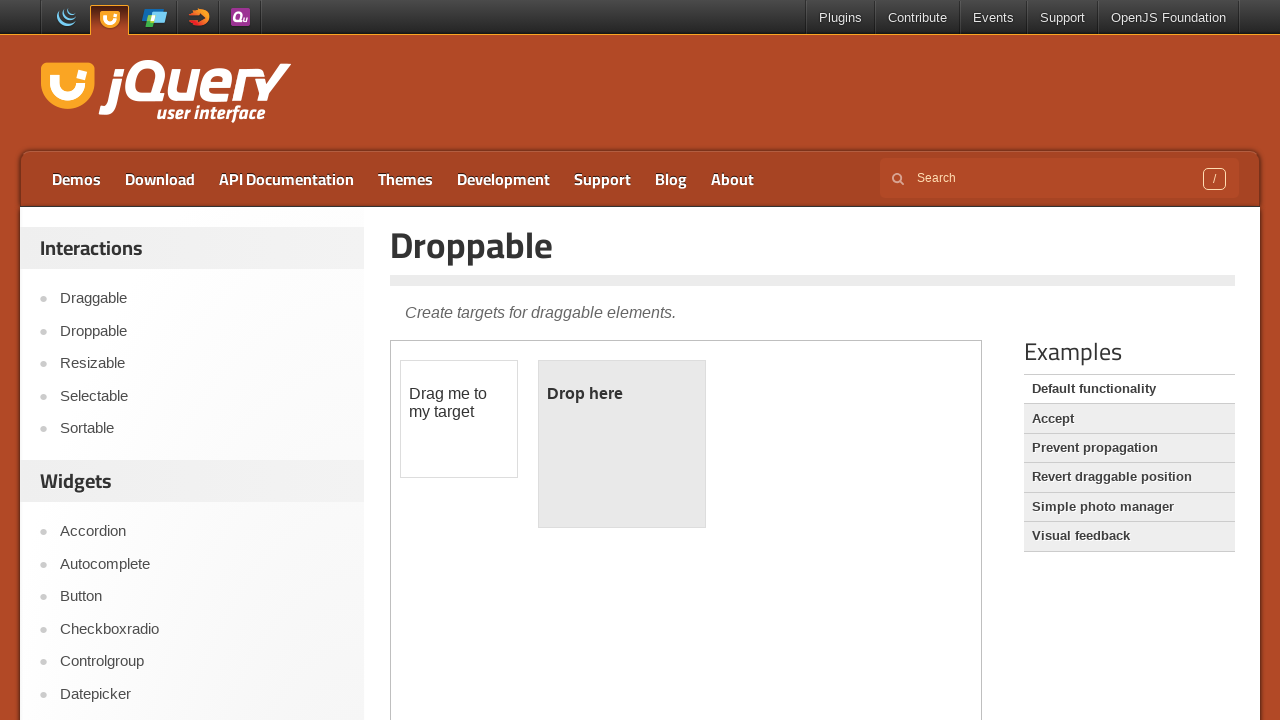

Located draggable element within iframe
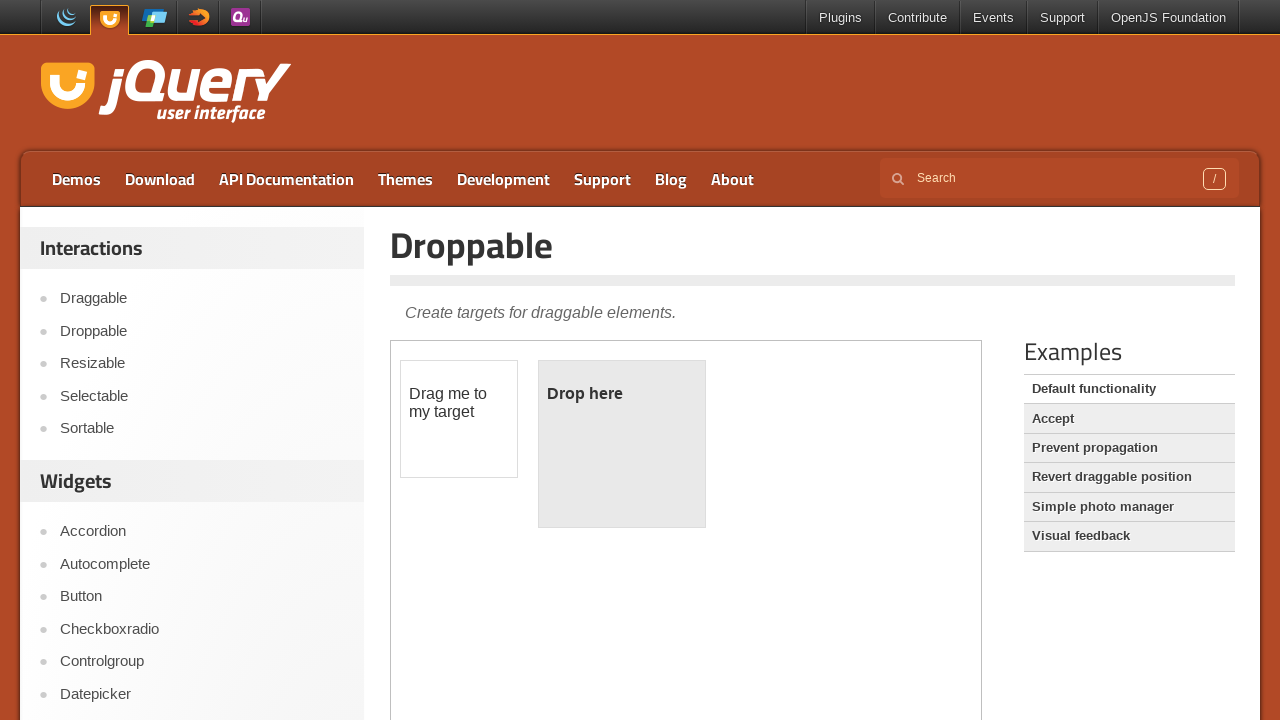

Located droppable target element within iframe
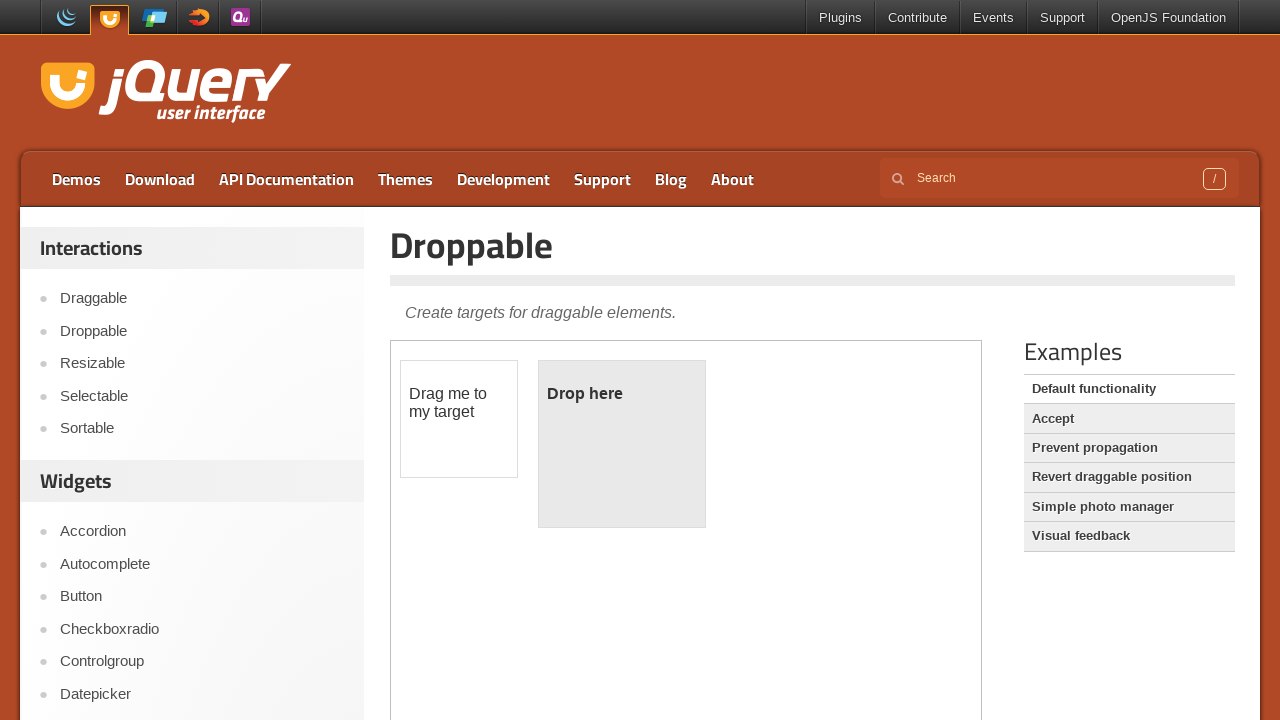

Dragged element onto the droppable target area at (622, 444)
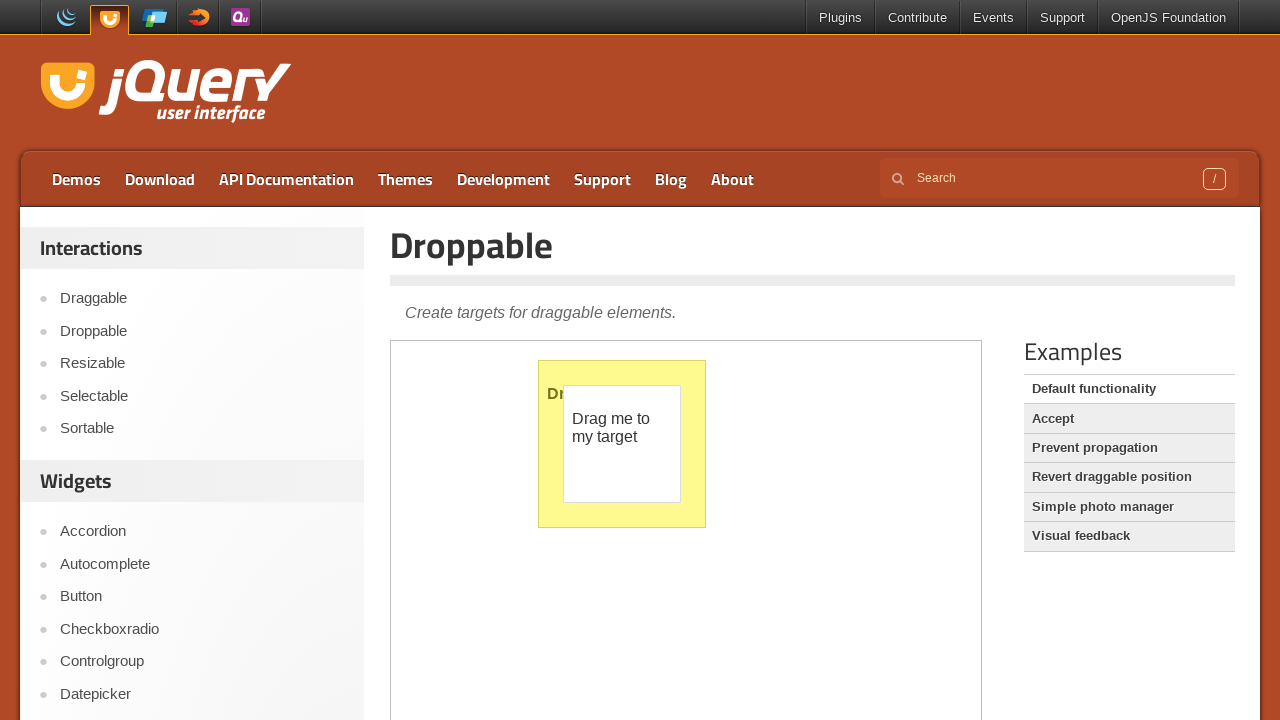

Waited for drag and drop animation to complete
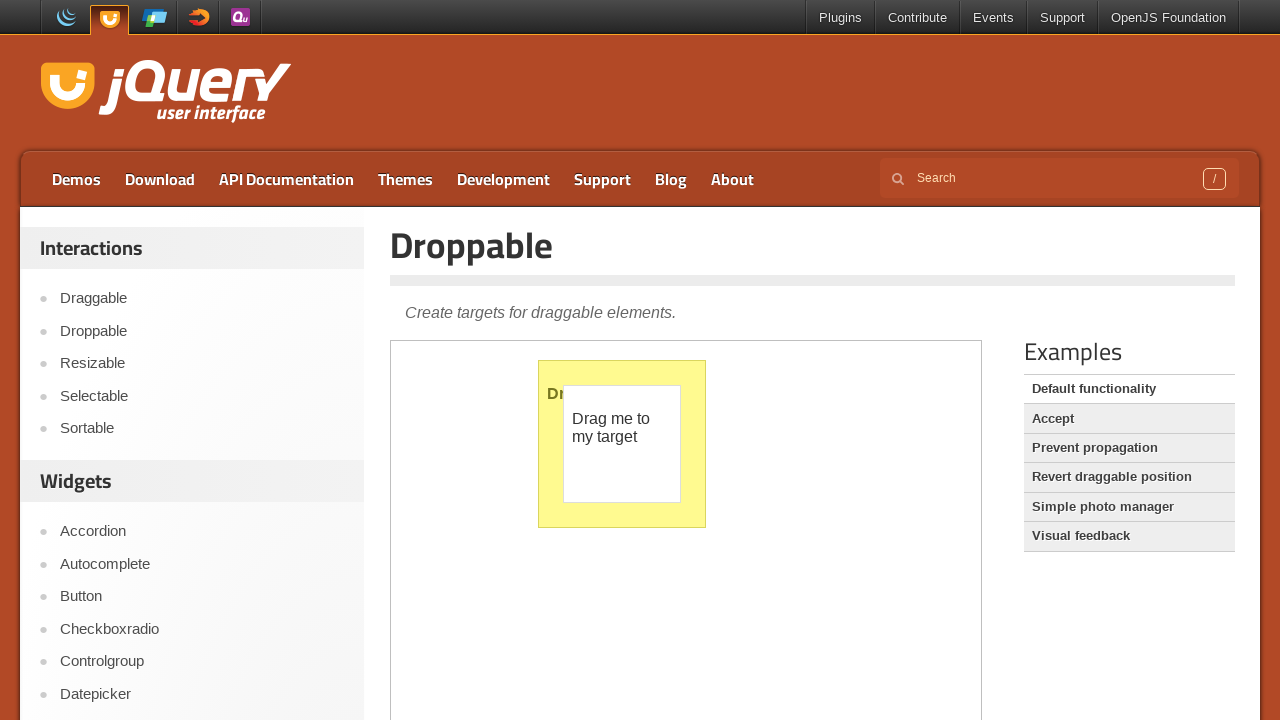

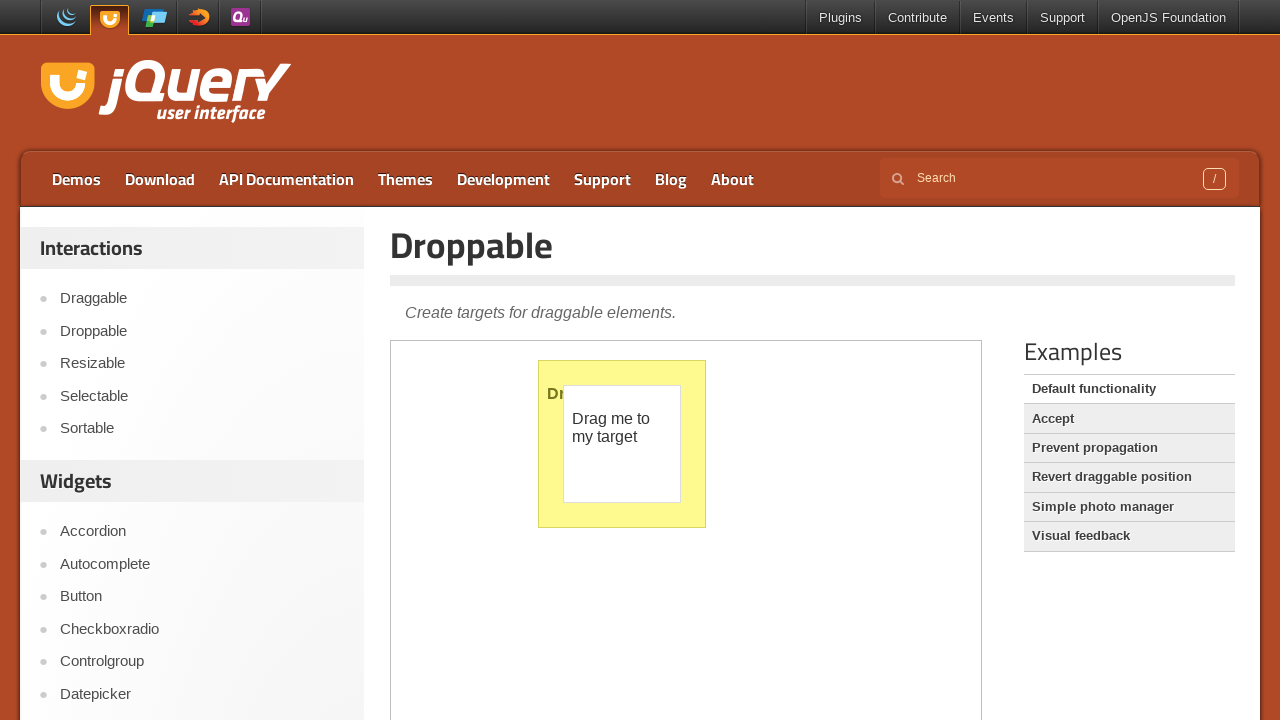